Tests right-click context menu functionality by right-clicking on an element and selecting the "Copy" option from the context menu, then handling the resulting alert

Starting URL: http://swisnl.github.io/jQuery-contextMenu/demo.html

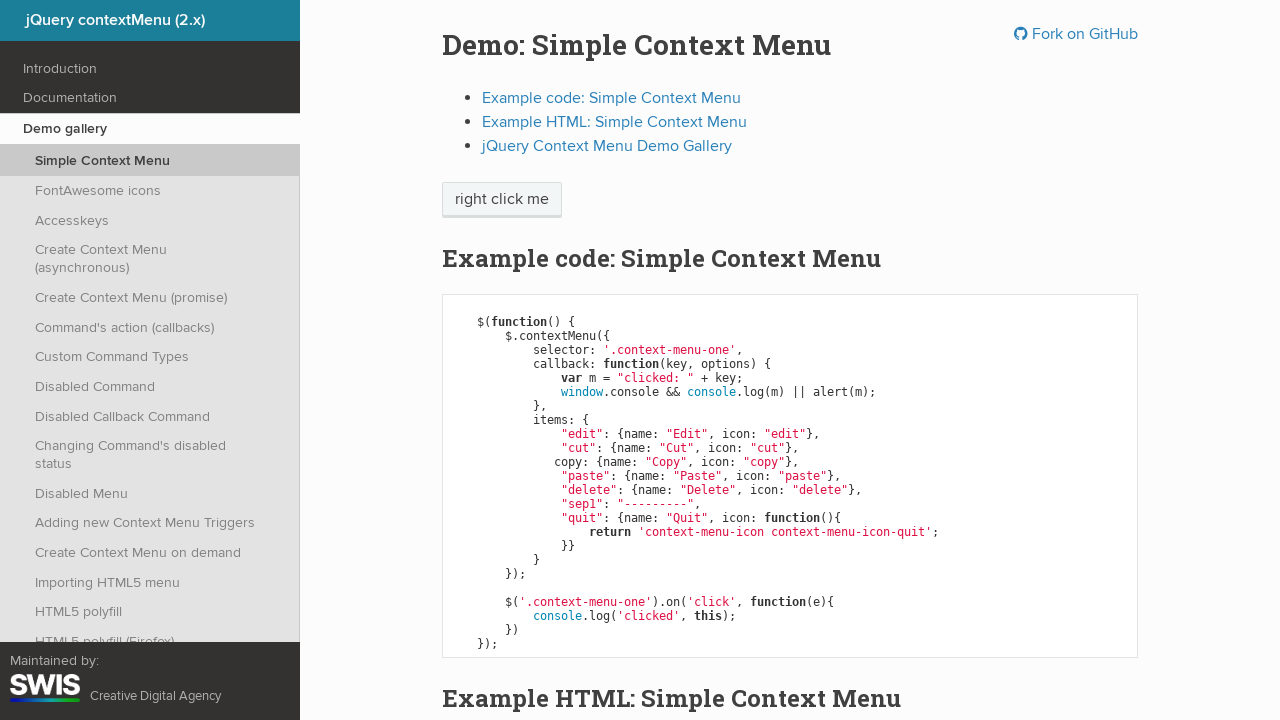

Navigated to jQuery contextMenu demo page
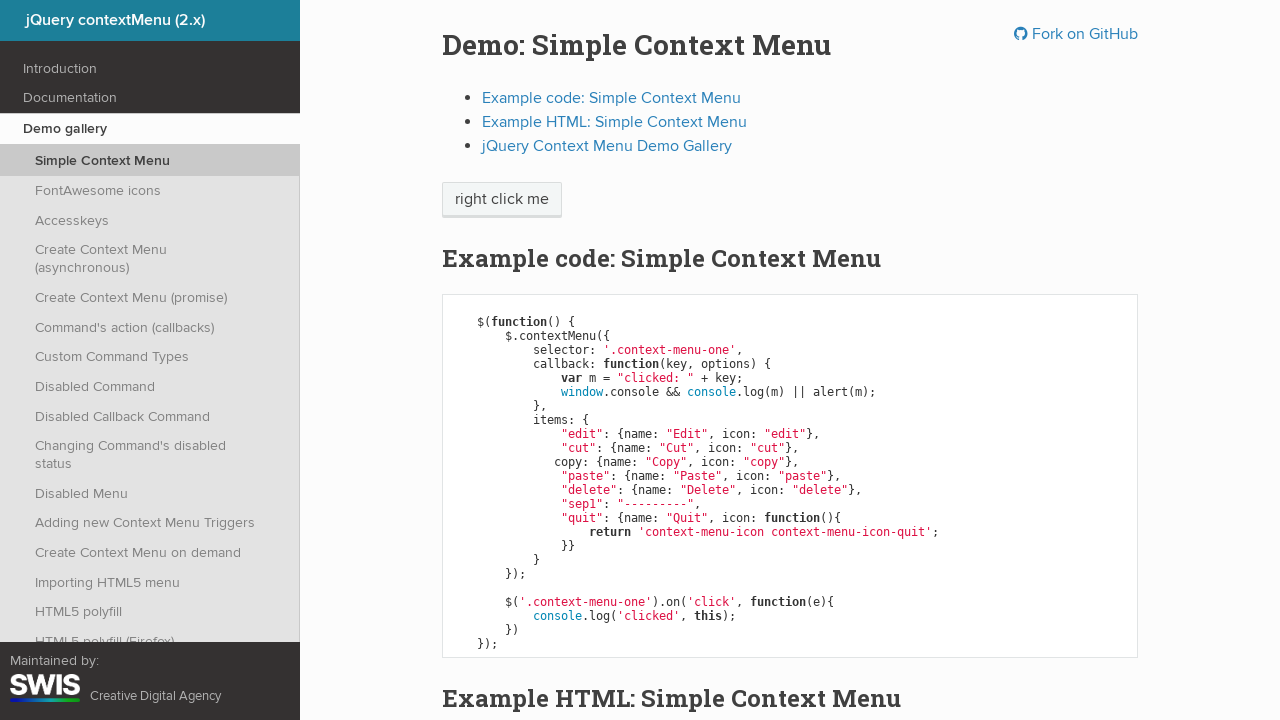

Located the 'right click me' element
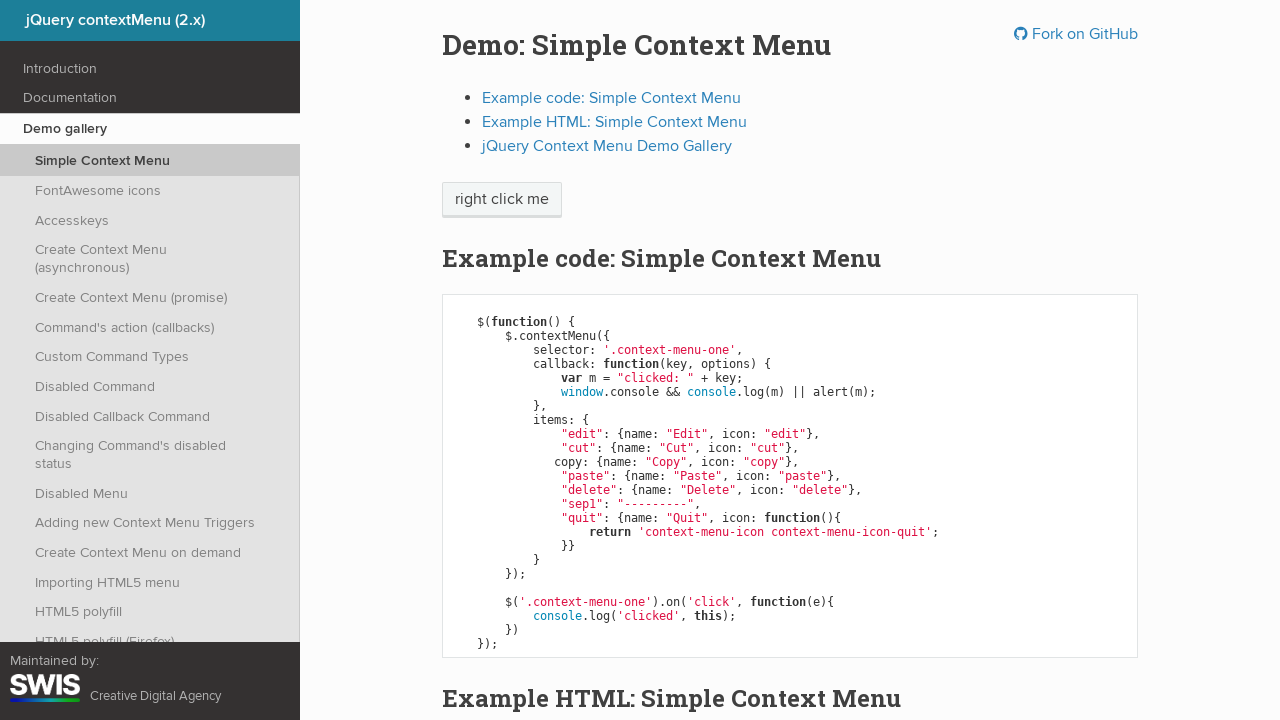

Right-clicked on the element to open context menu at (502, 200) on xpath=//span[text()='right click me']
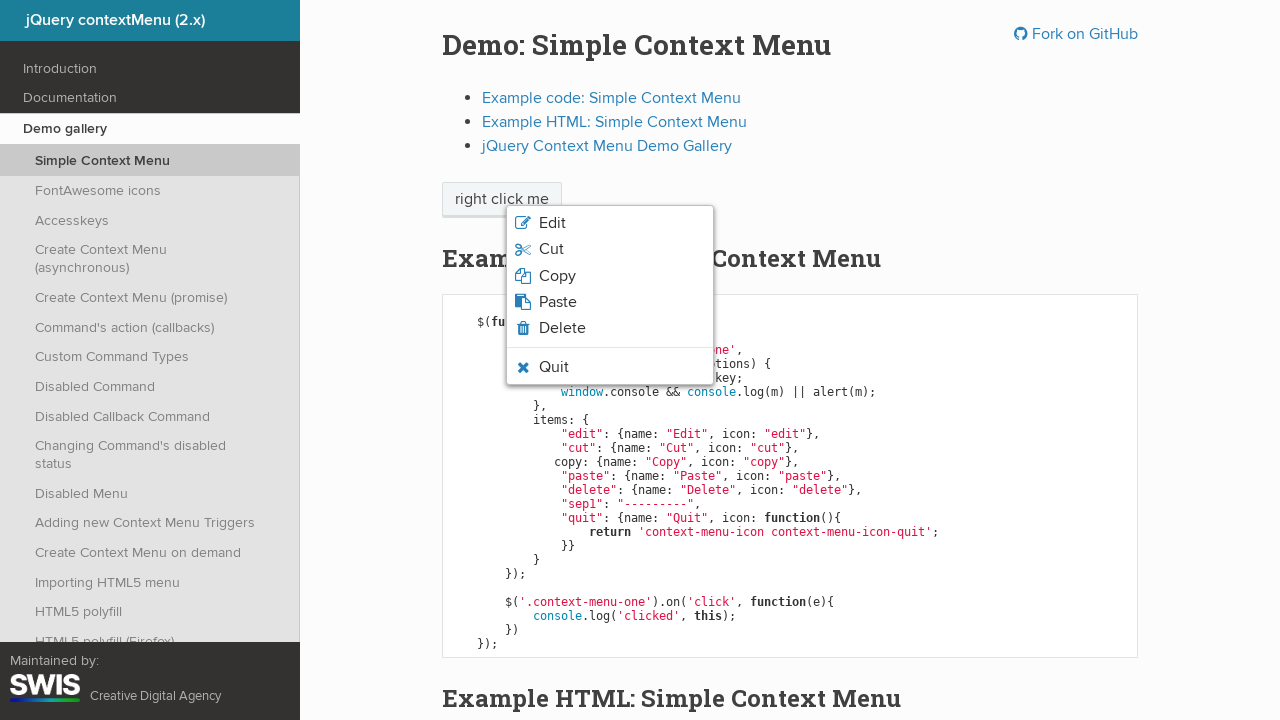

Context menu appeared
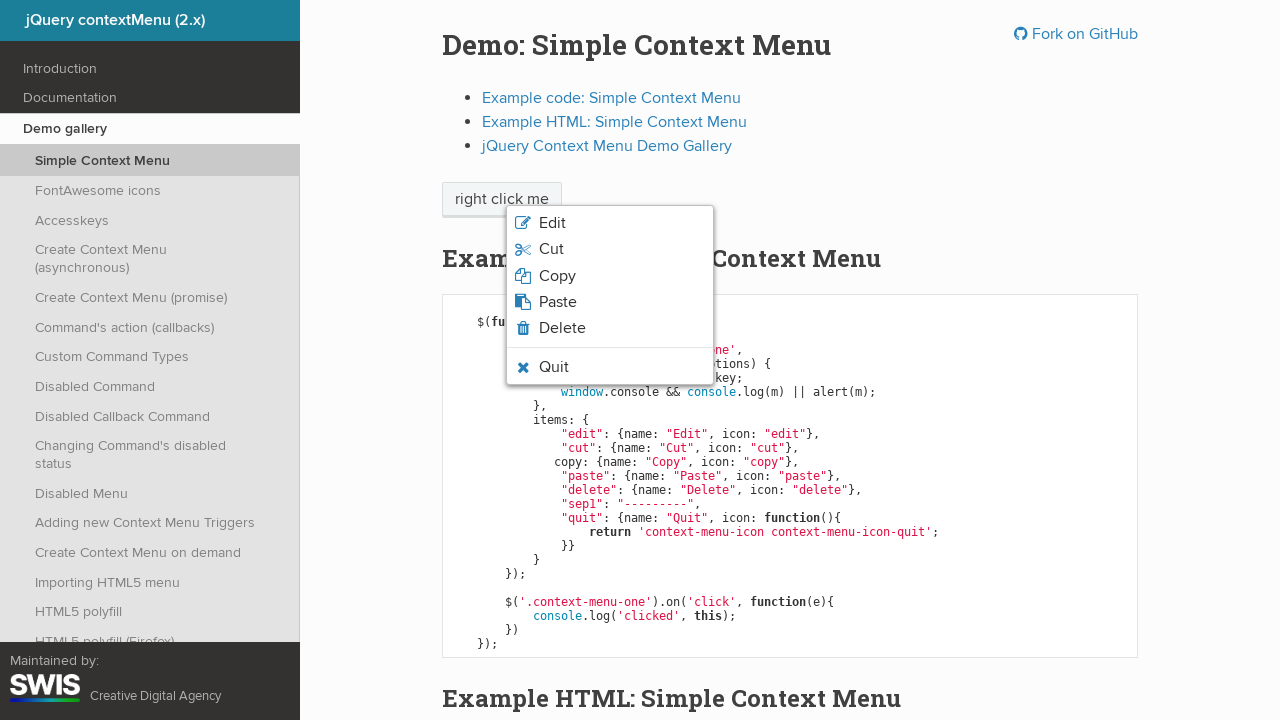

Clicked 'Copy' option from context menu at (610, 276) on xpath=//ul[@class='context-menu-list context-menu-root']/li[contains(@class,'con
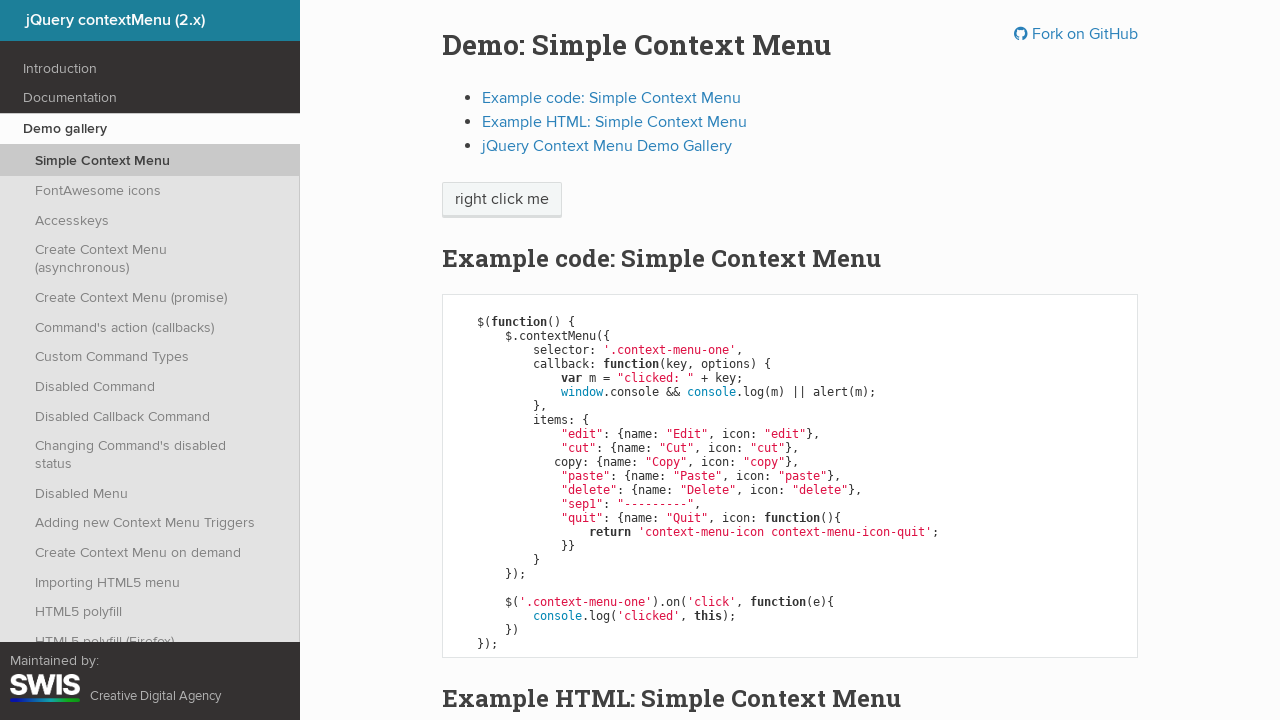

Set up dialog handler to accept alerts
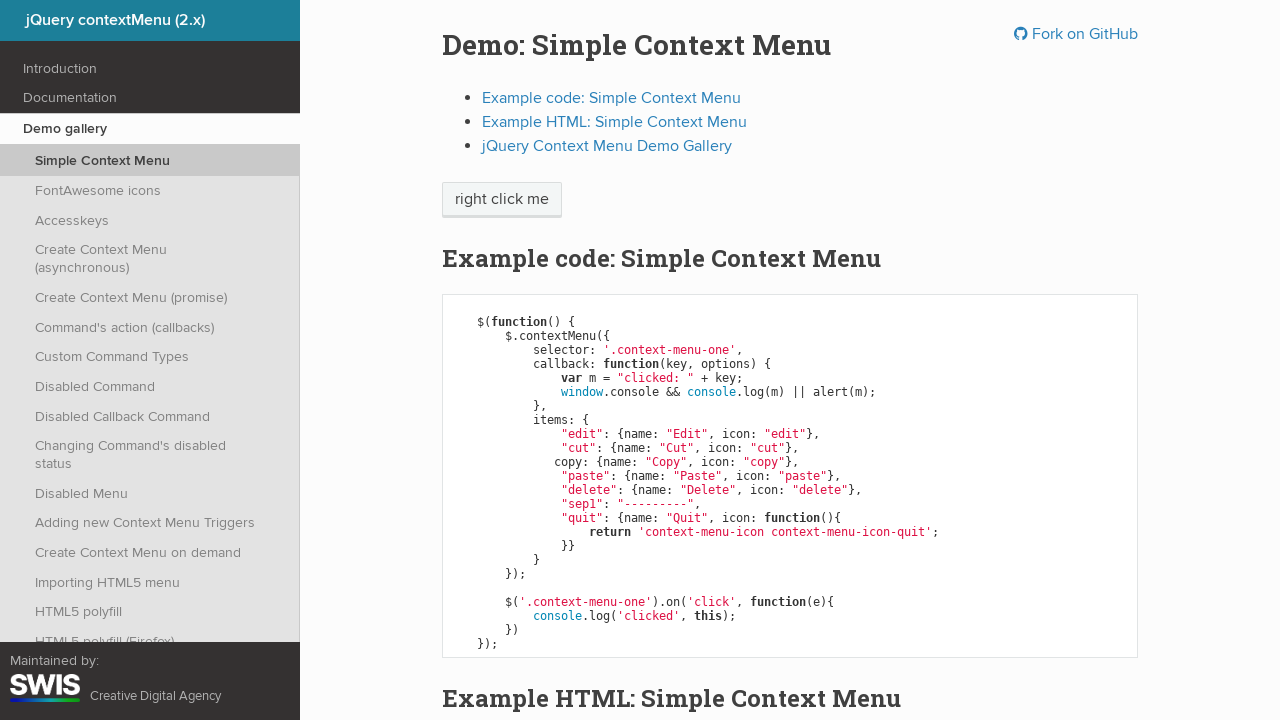

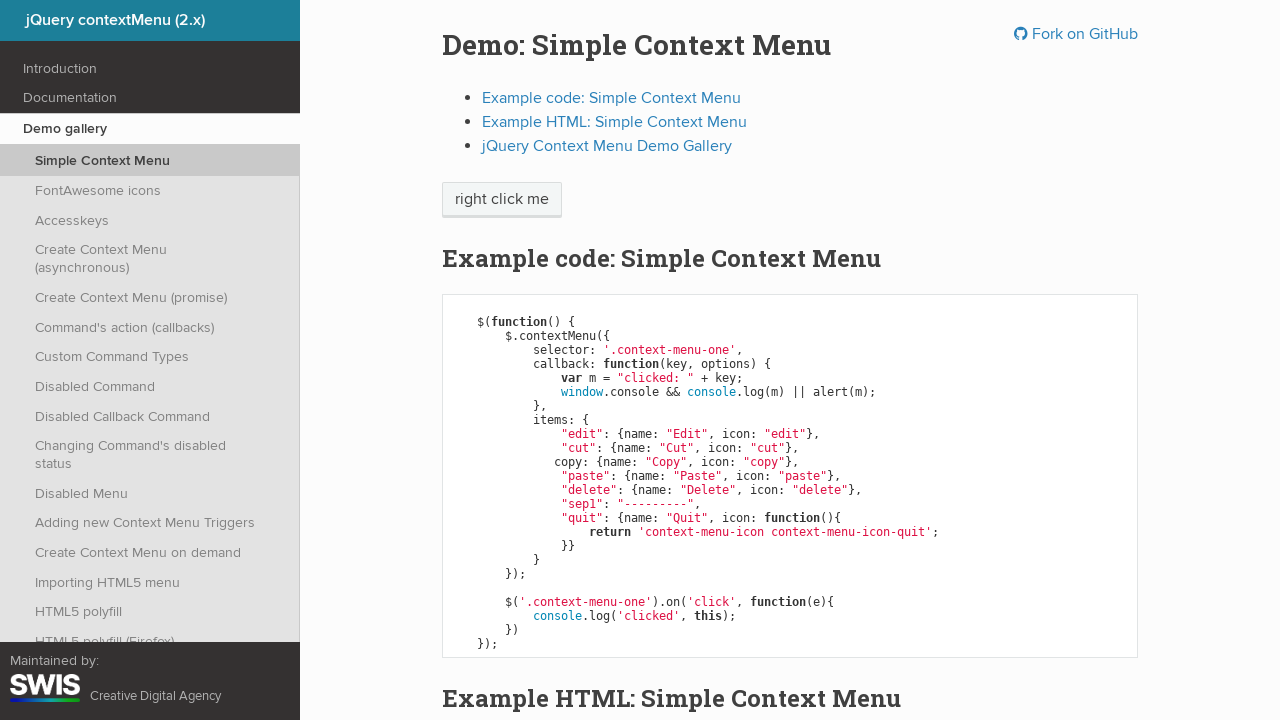